Tests keyboard input functionality by clicking an input field and typing text with special keys including space and backspace.

Starting URL: http://sahitest.com/demo/label.htm

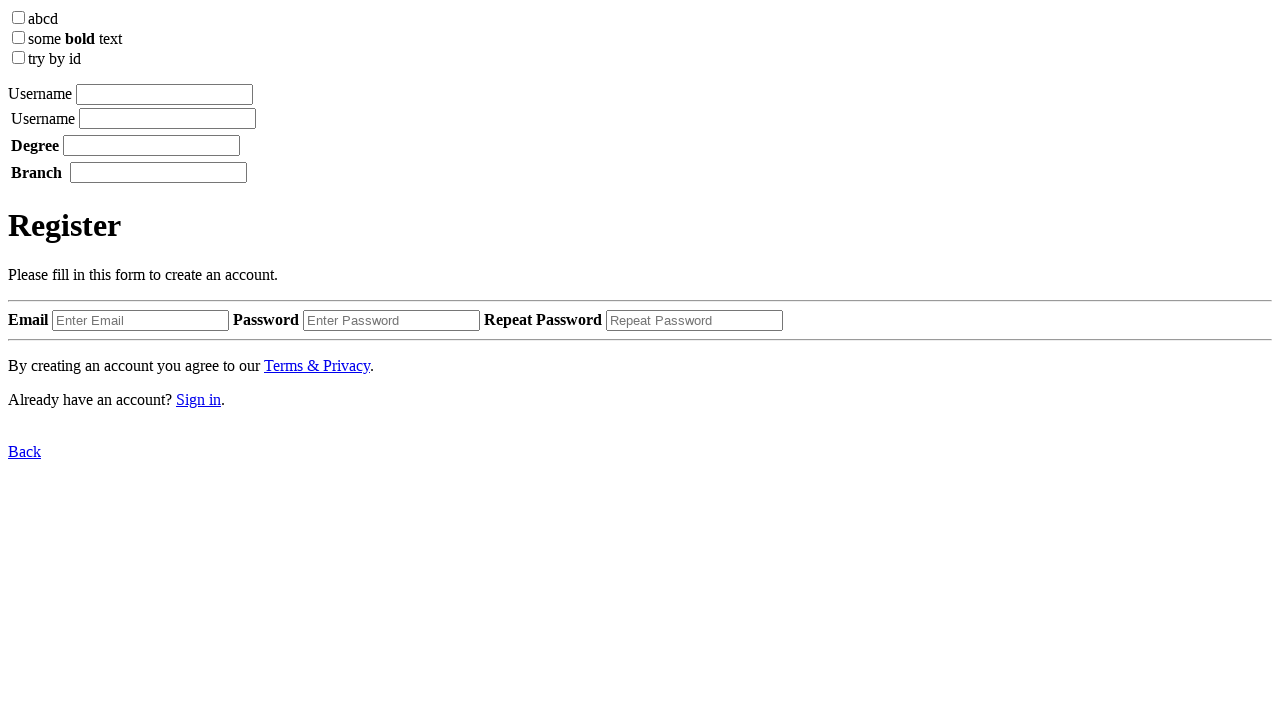

Clicked on the username input field at (164, 94) on xpath=/html/body/label[1]/input
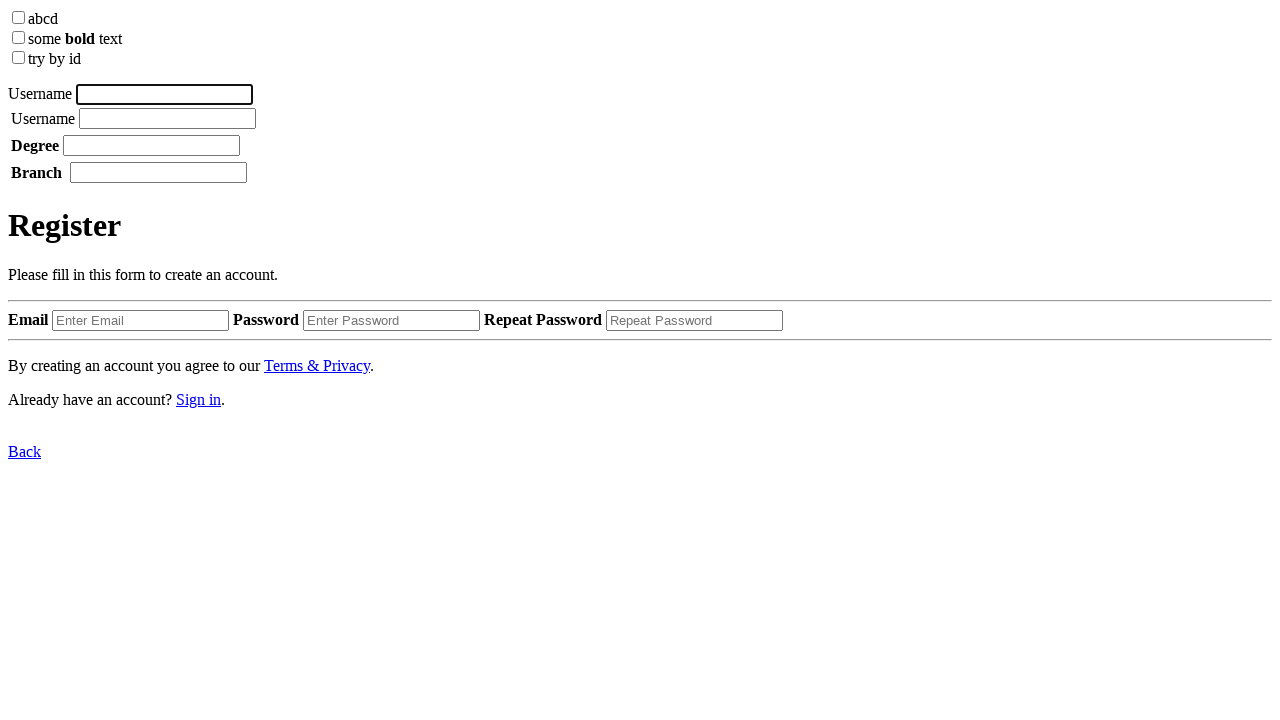

Typed 'username' into the input field
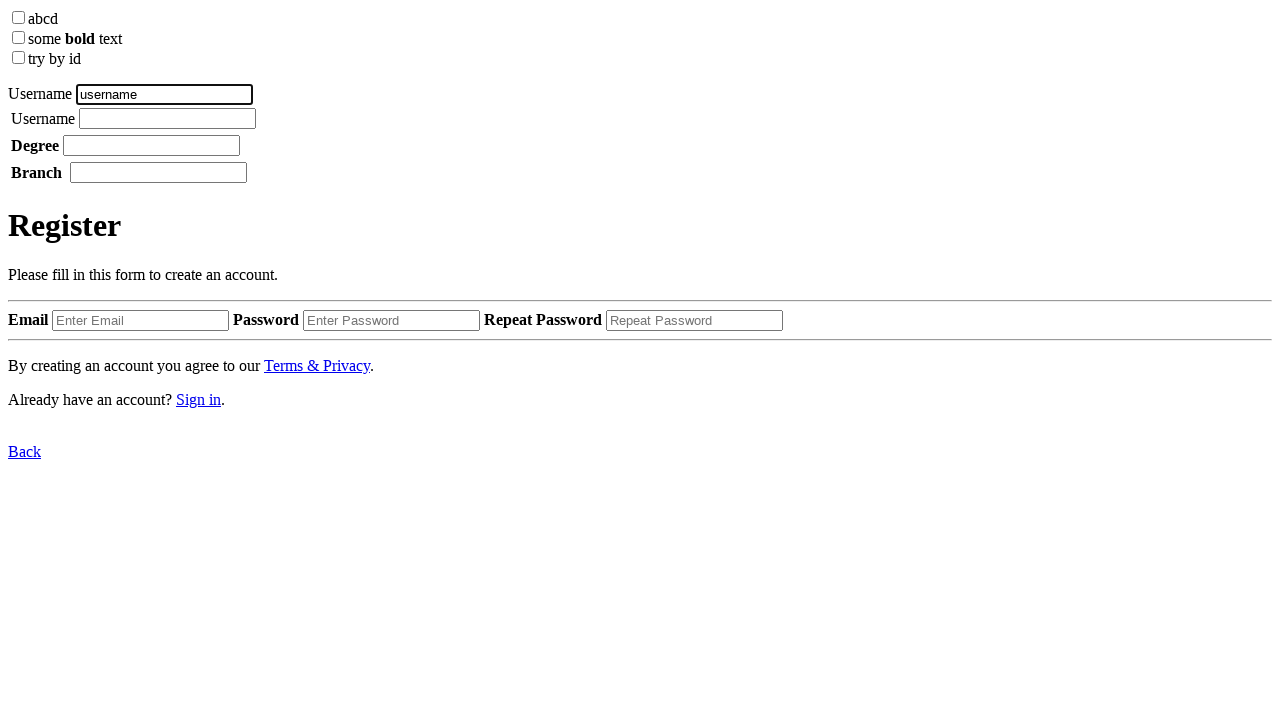

Pressed space key
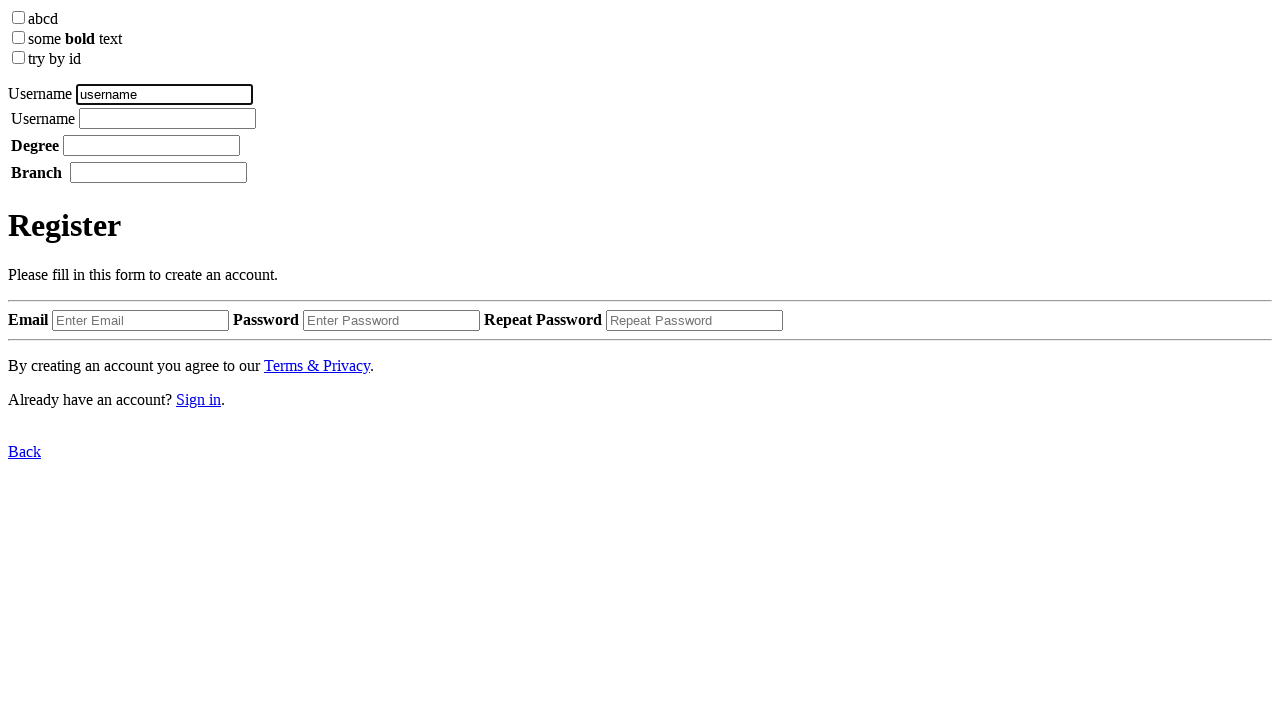

Typed 'dou' into the input field
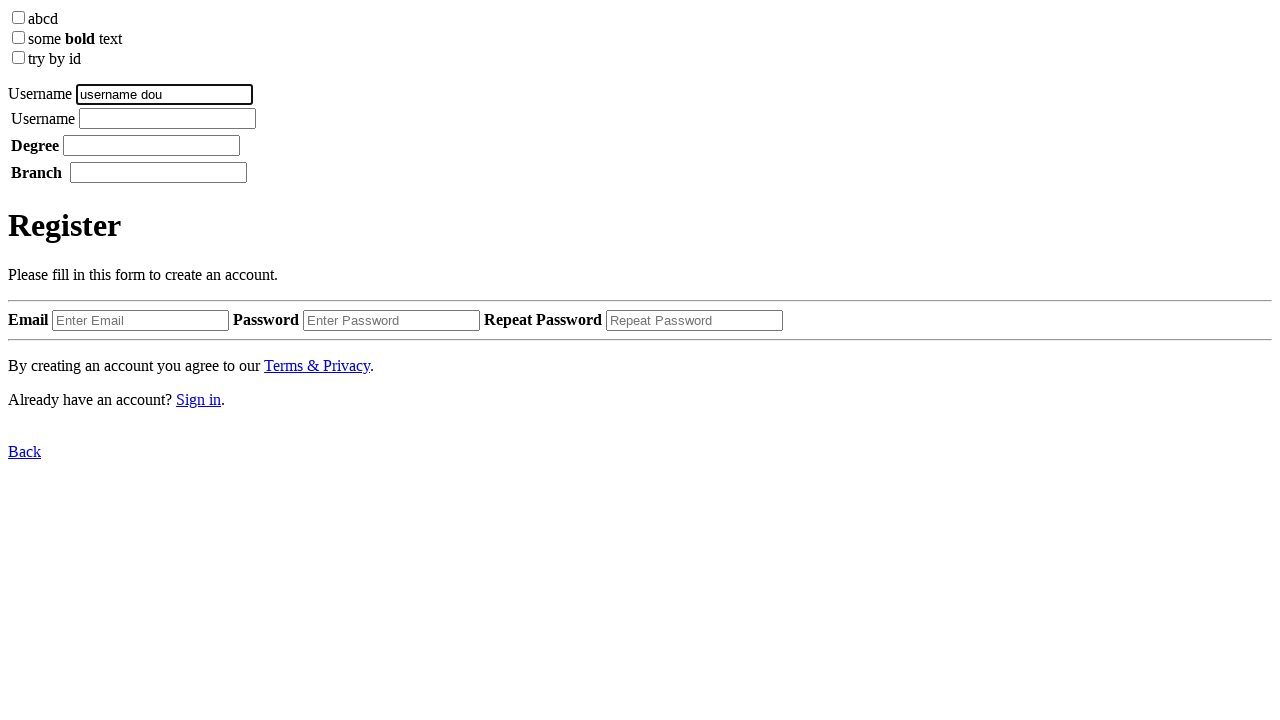

Pressed backspace key to delete last character
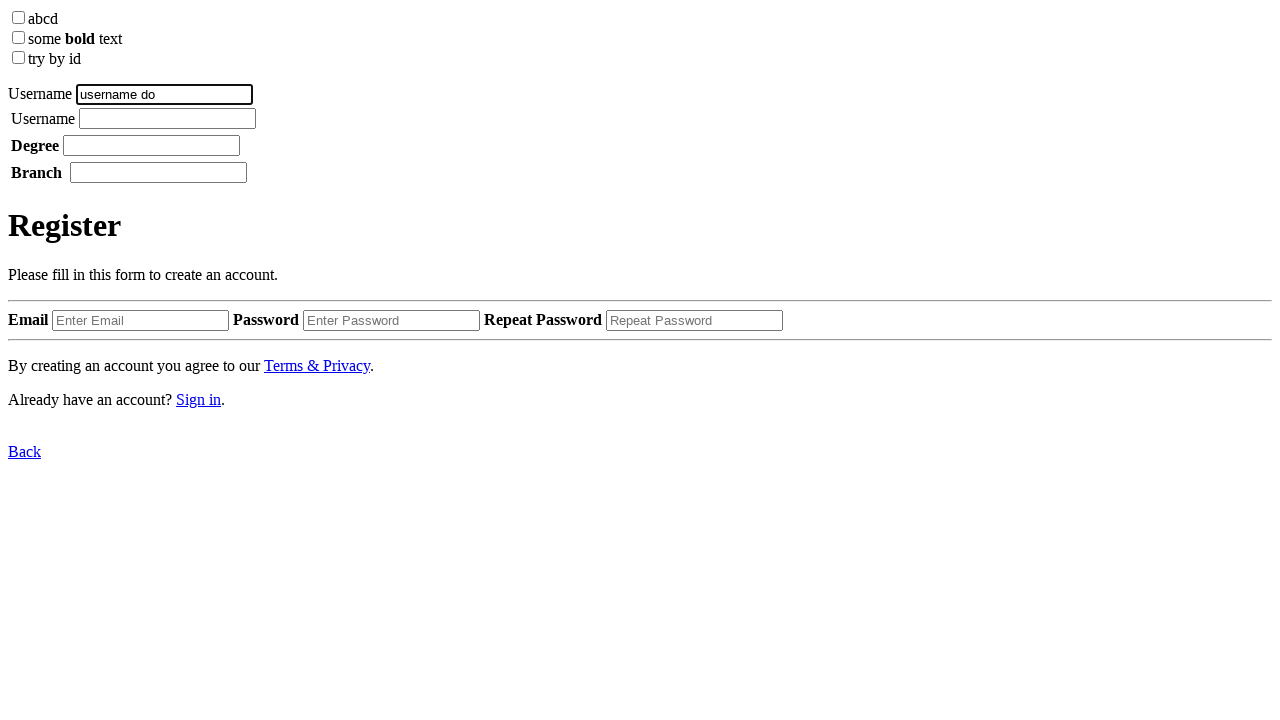

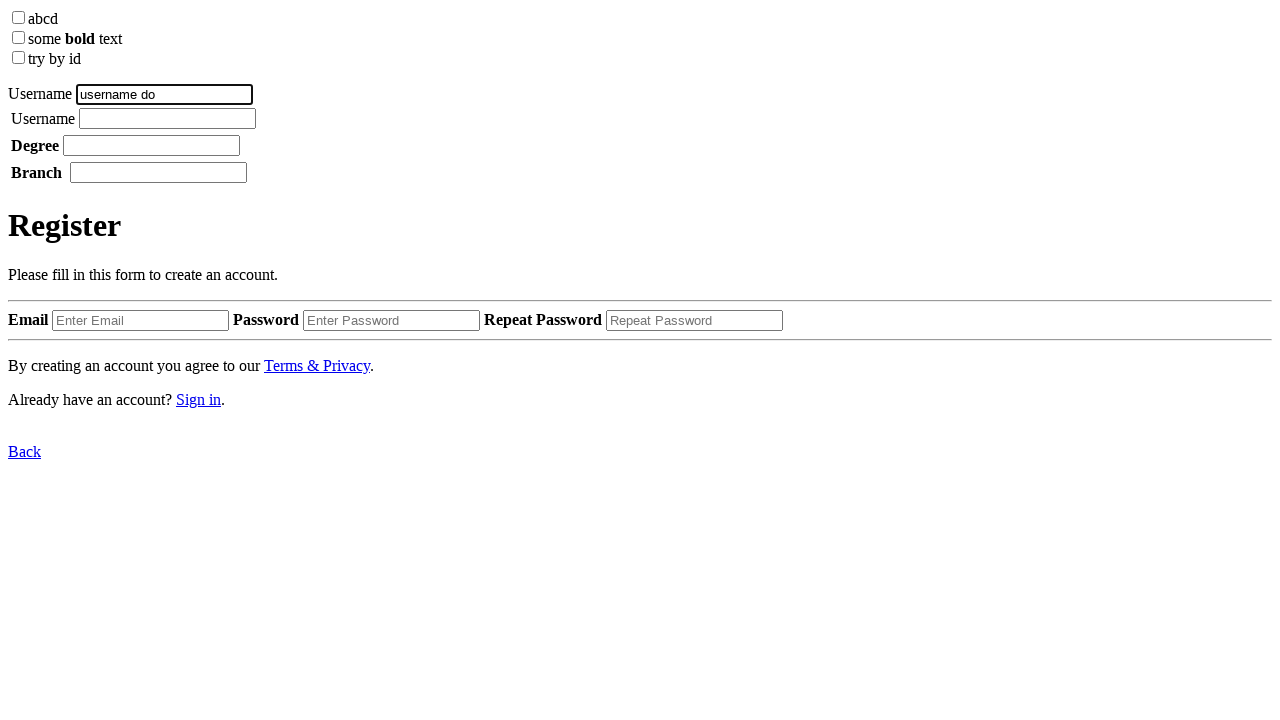